Tests keyboard actions by copying text from Field1 using Ctrl+A and Ctrl+C, then pasting it into Field2 using Ctrl+V

Starting URL: https://testautomationpractice.blogspot.com/

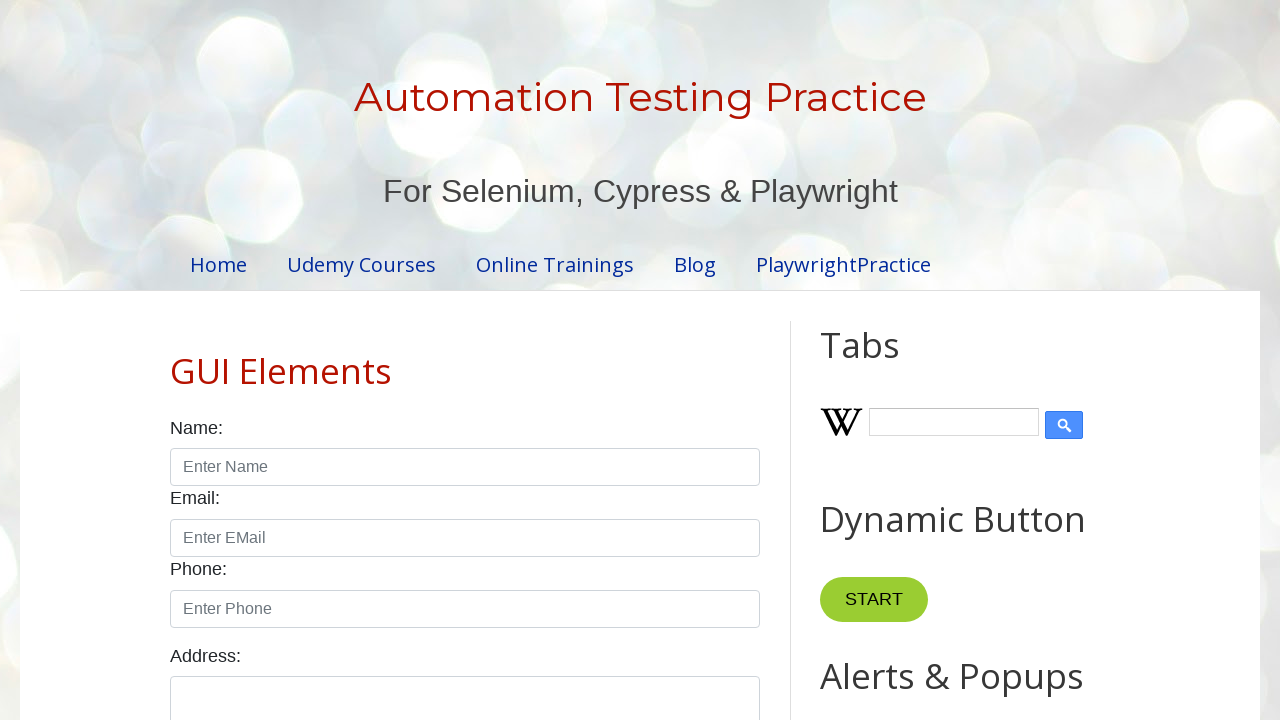

Clicked on Field1 to focus it at (977, 361) on #field1
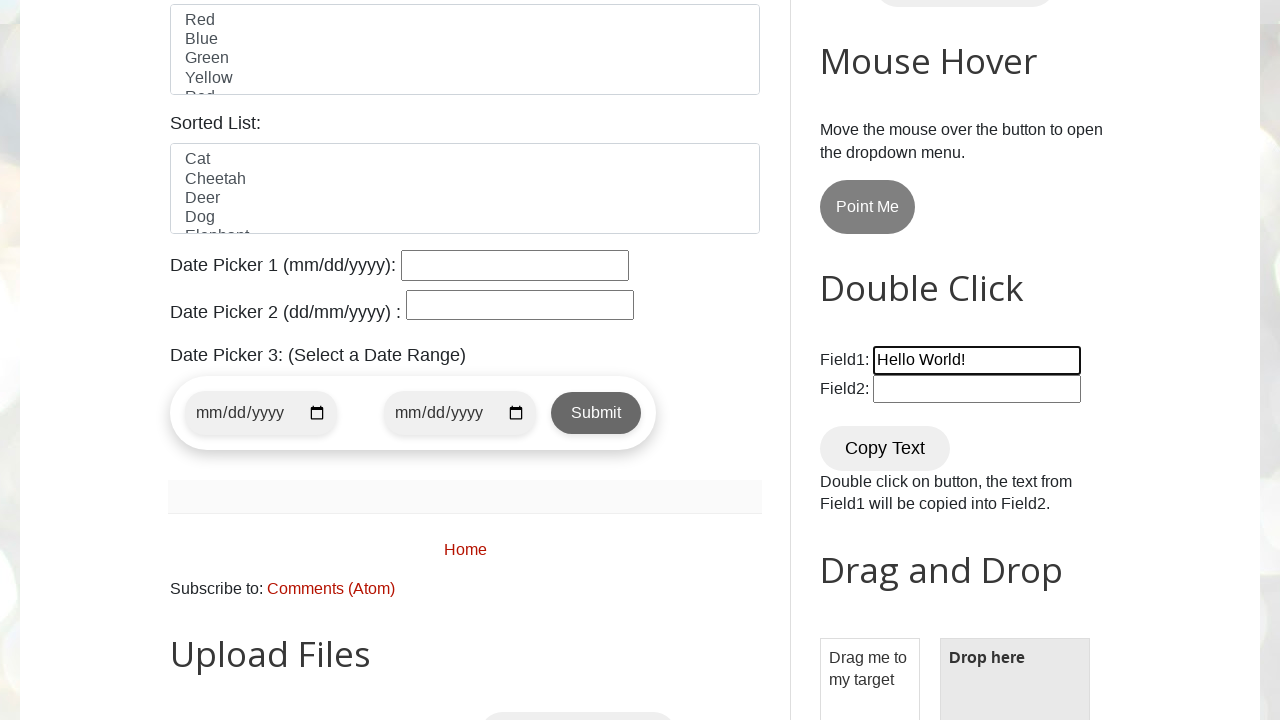

Selected all text in Field1 using Ctrl+A
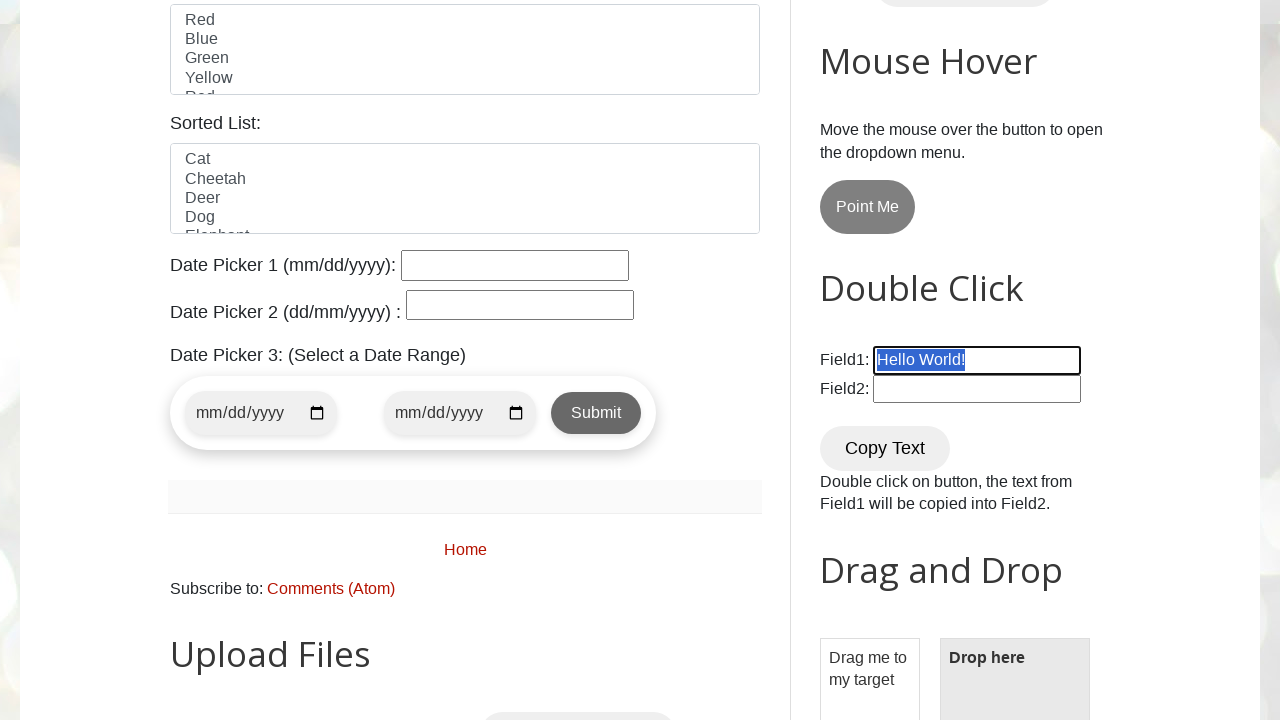

Copied selected text from Field1 using Ctrl+C
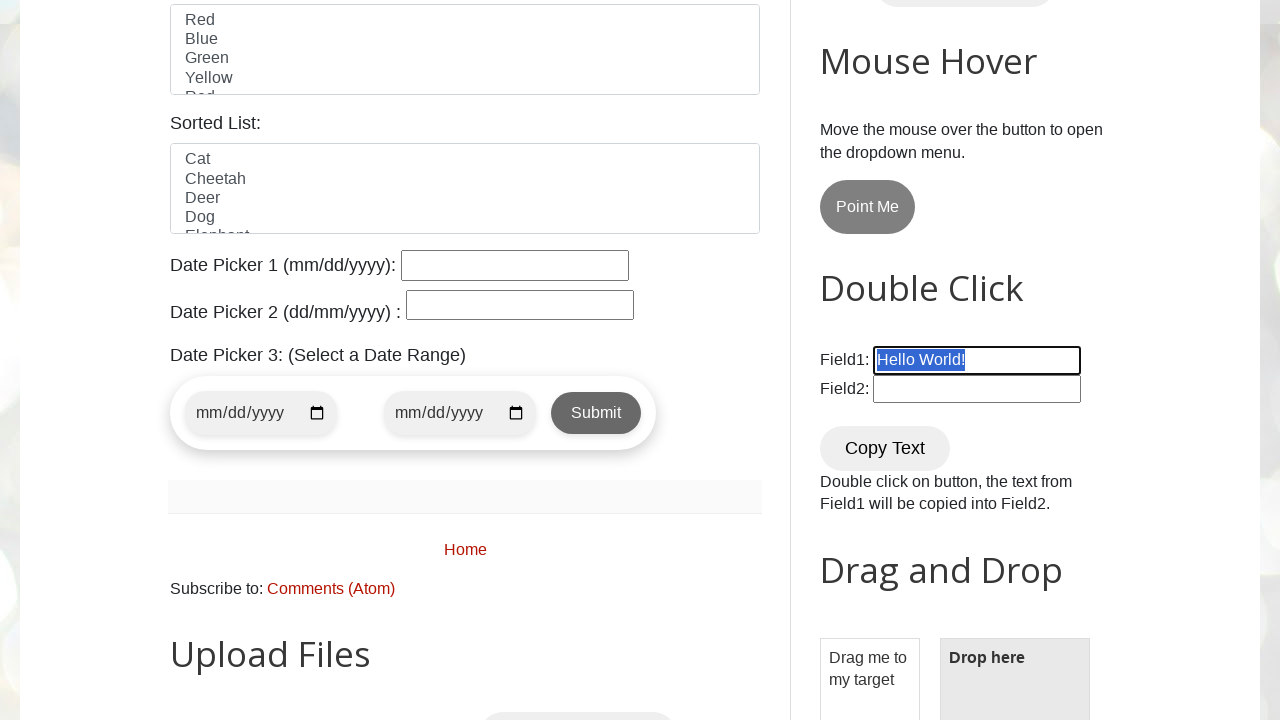

Clicked on Field2 to focus it at (977, 389) on #field2
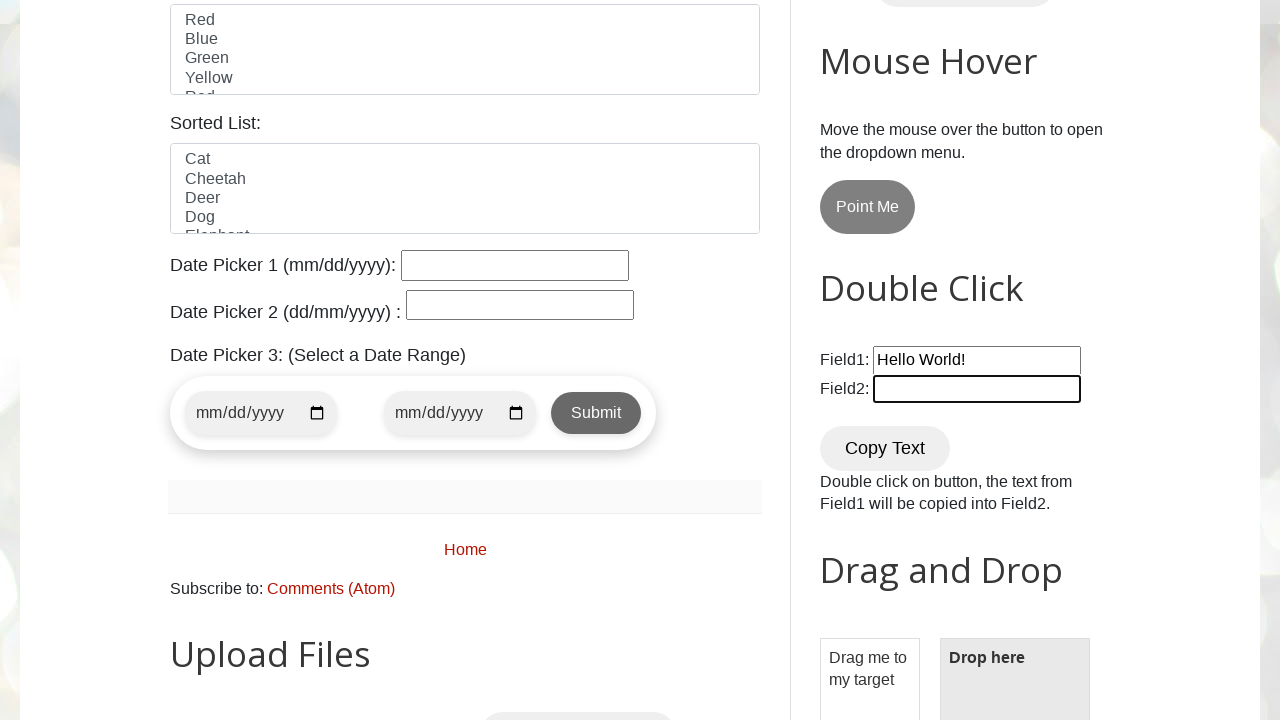

Pasted copied text into Field2 using Ctrl+V
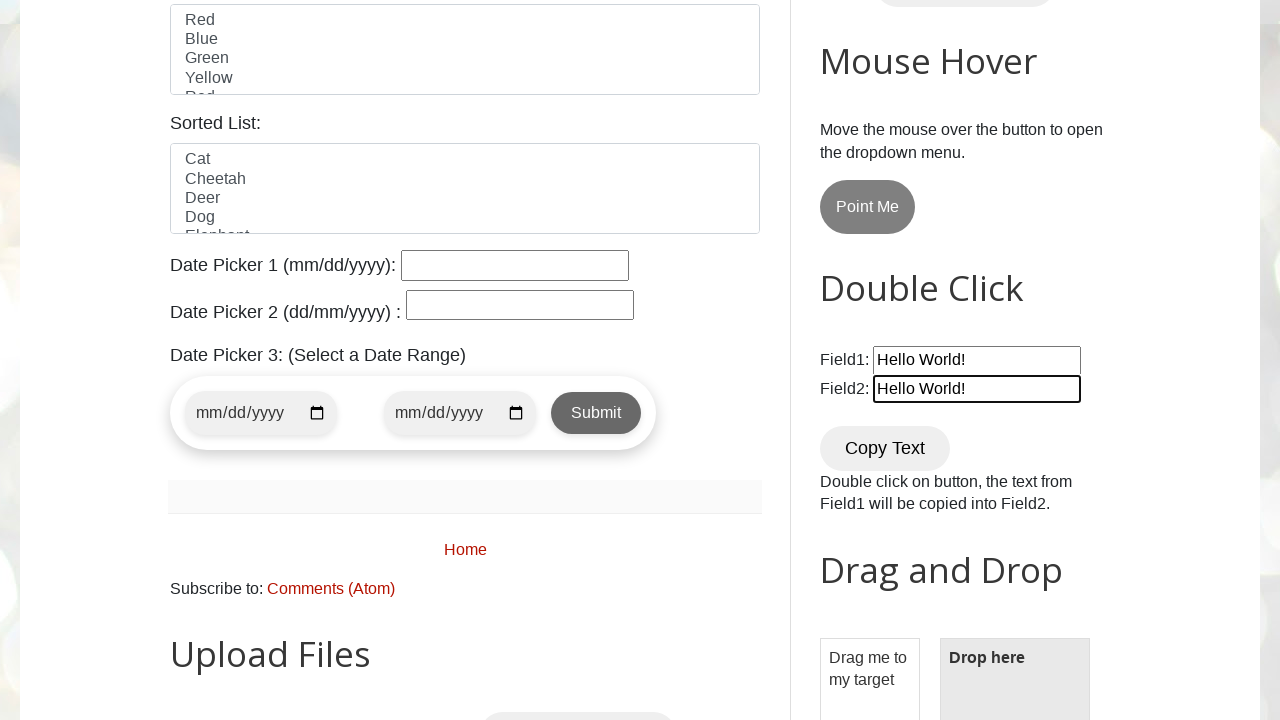

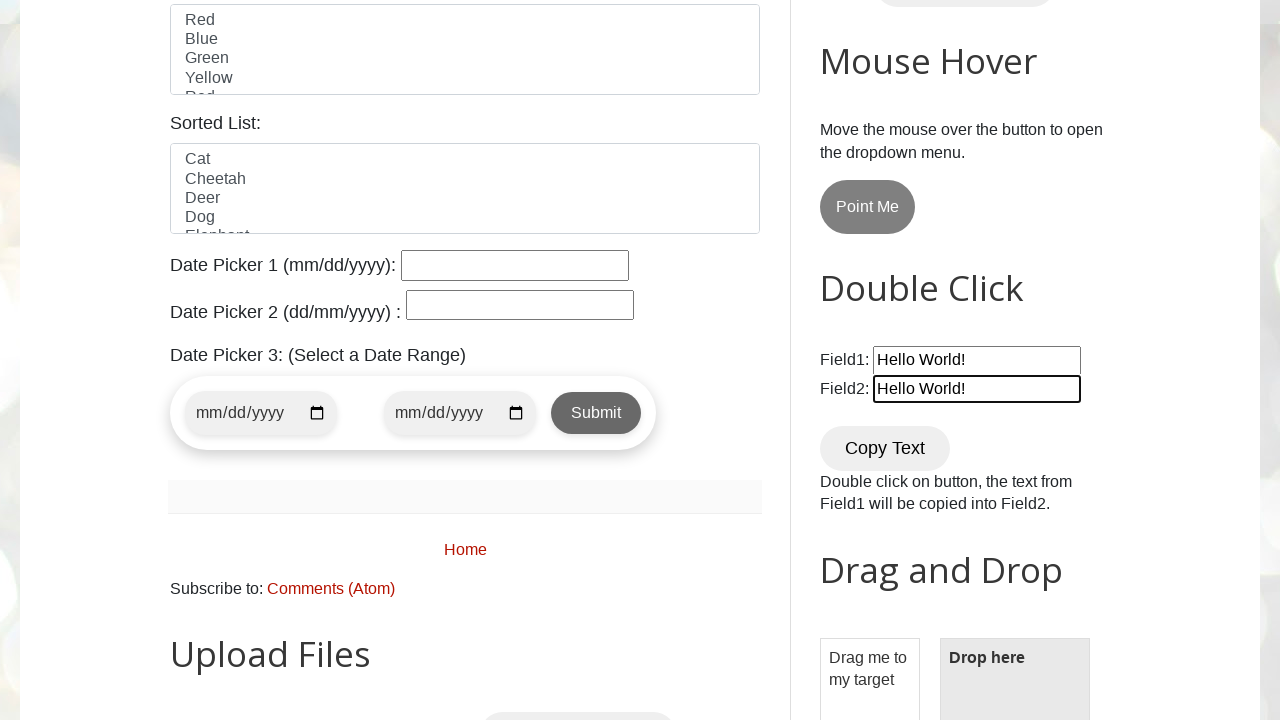